Tests JSON formatting with various data types including mixed types, unicode characters, nested structures, and large numbers to verify data handling.

Starting URL: https://www.001236.xyz/en/json

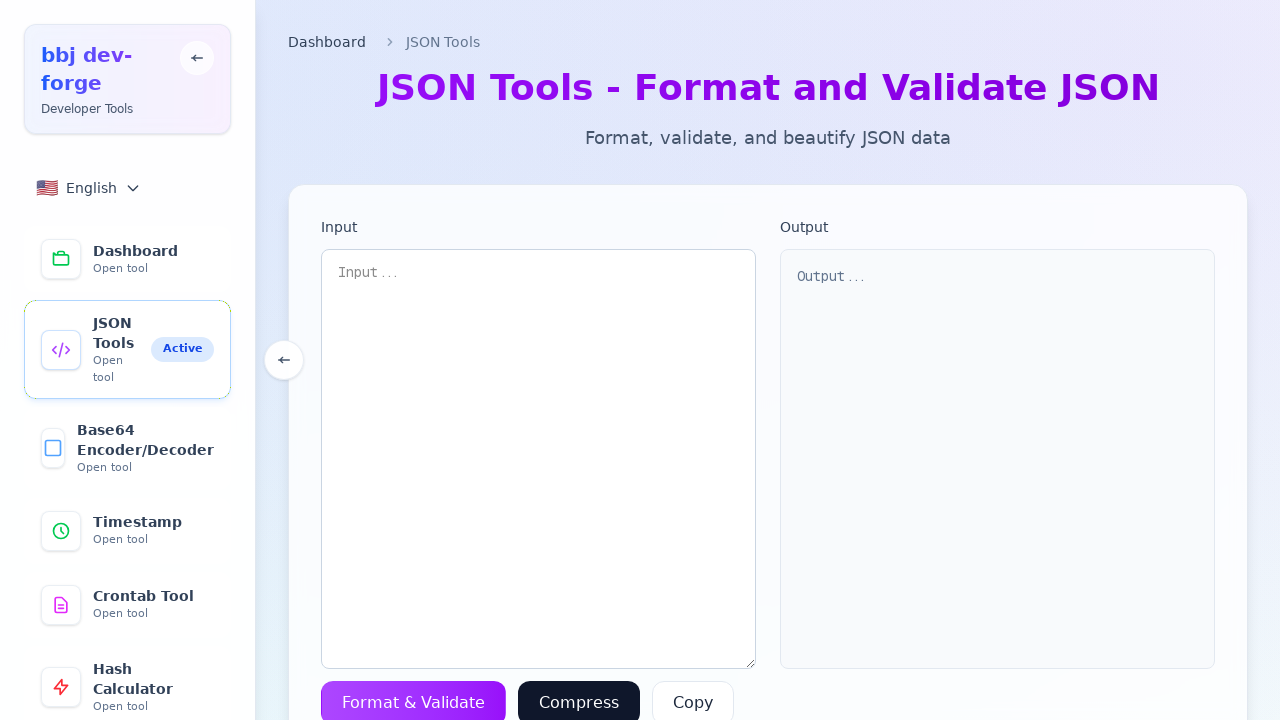

Cleared textarea for mixed data types test on textarea
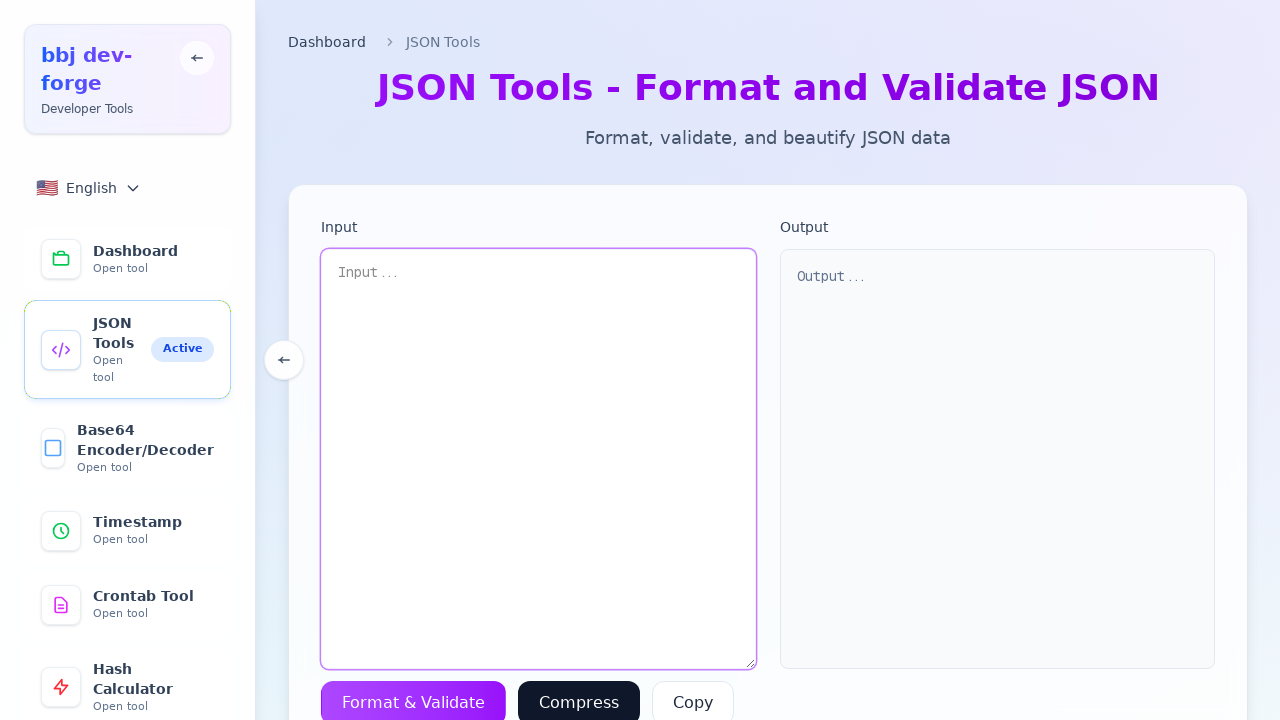

Filled textarea with mixed data types JSON on textarea
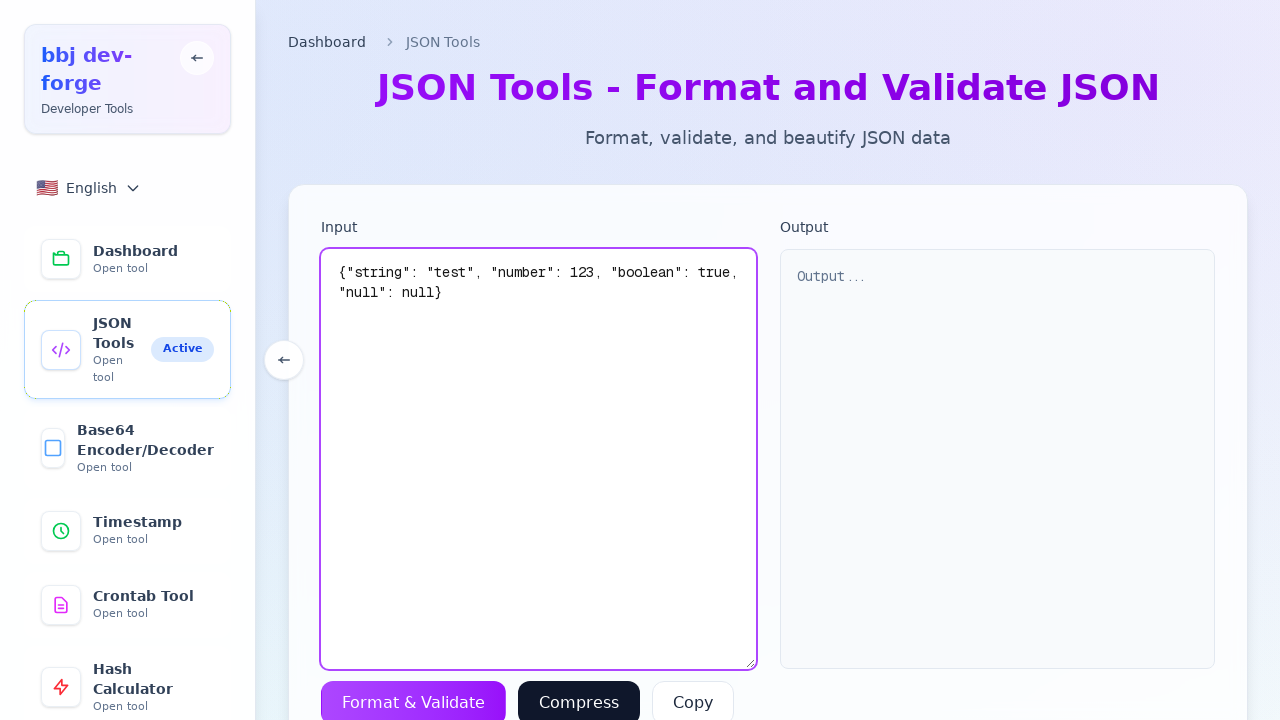

Clicked Format button for mixed data types at (414, 698) on button >> internal:has-text="Format"i
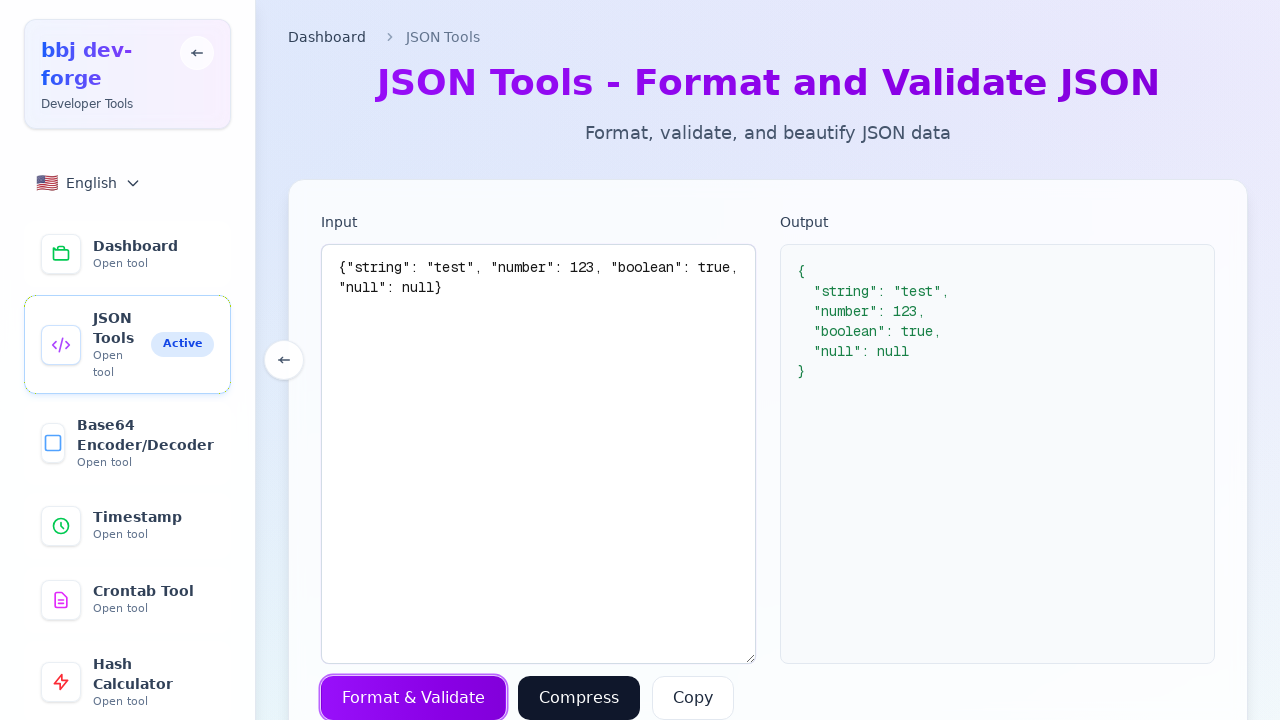

Waited for formatting to complete
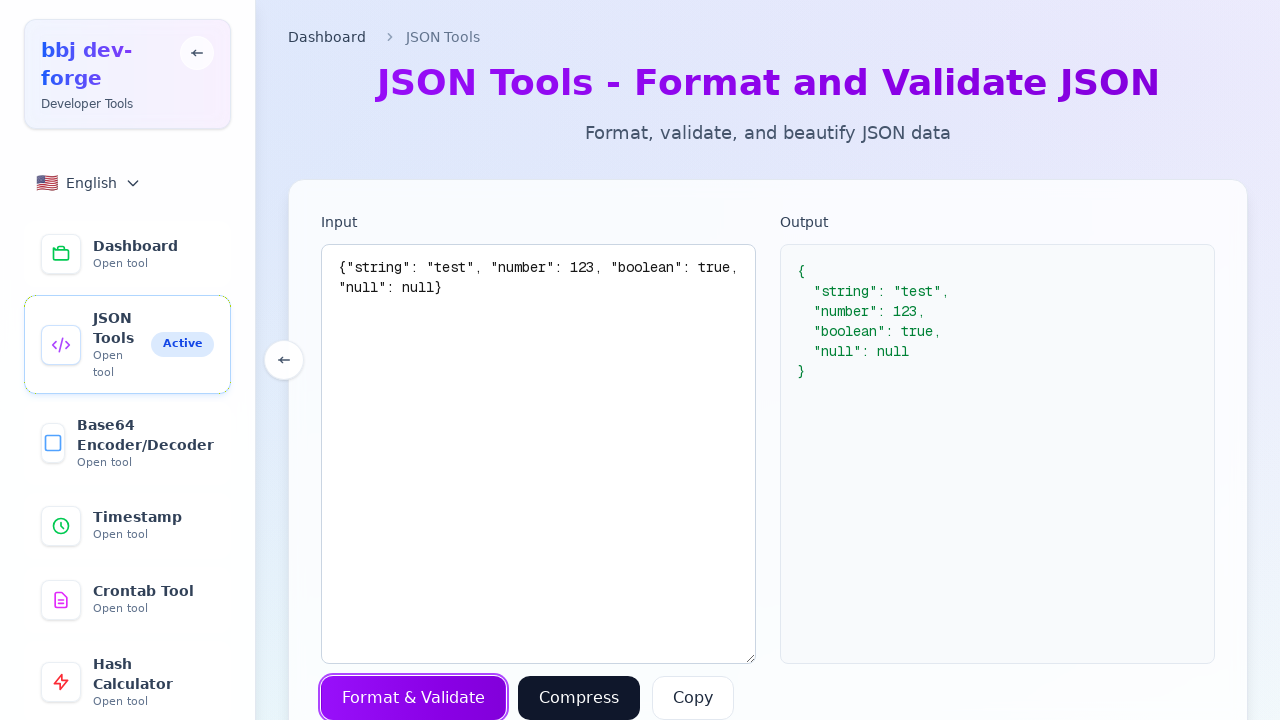

Retrieved formatted result for mixed data types
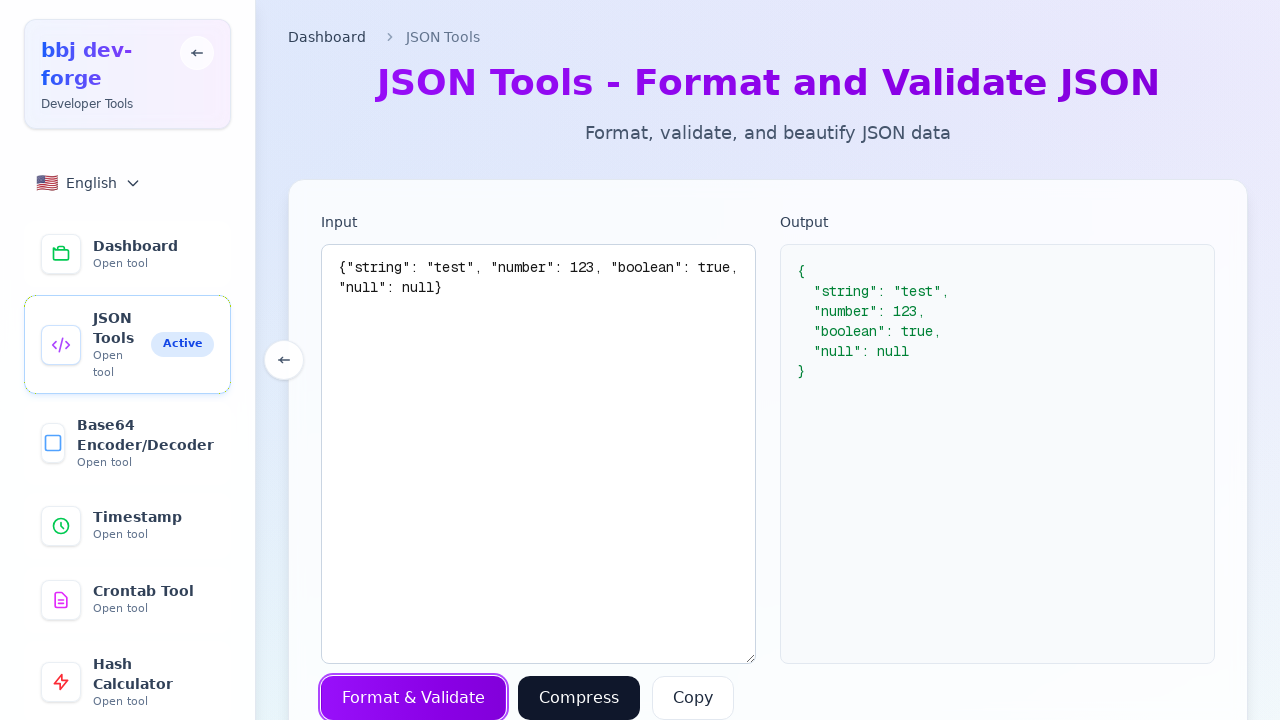

Verified 'string' key present in formatted output
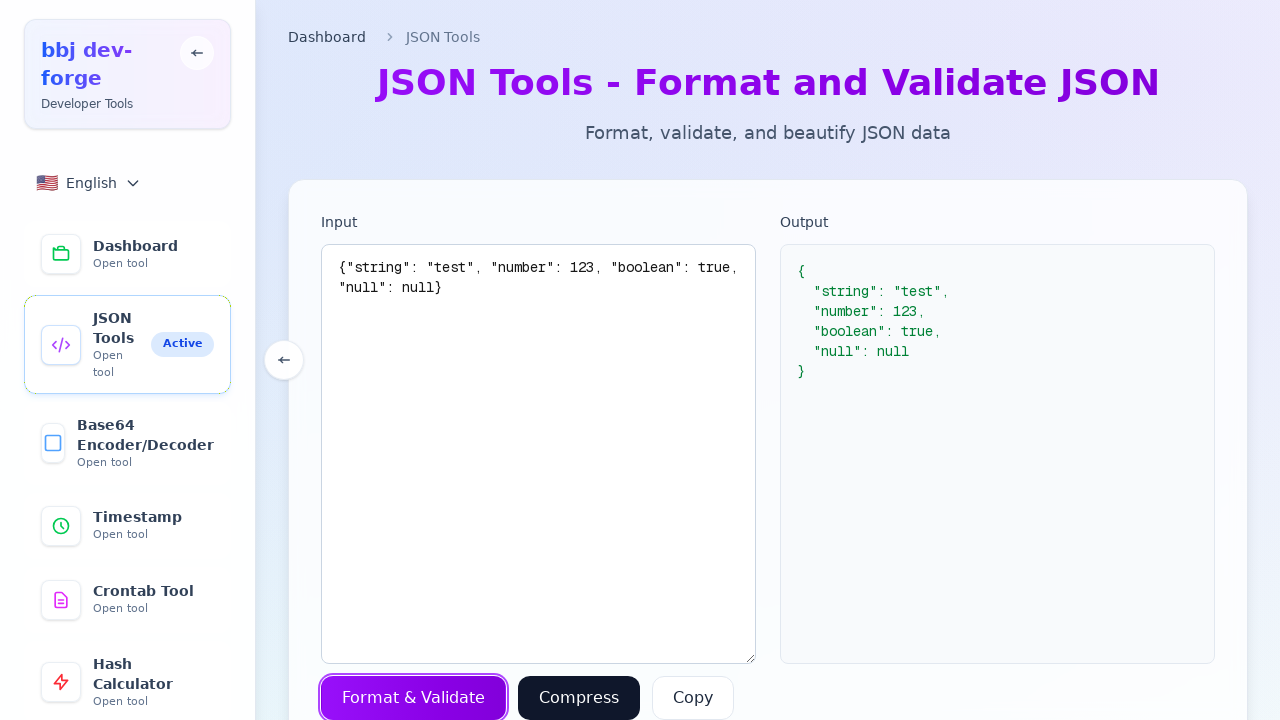

Cleared textarea for unicode and special characters test on textarea
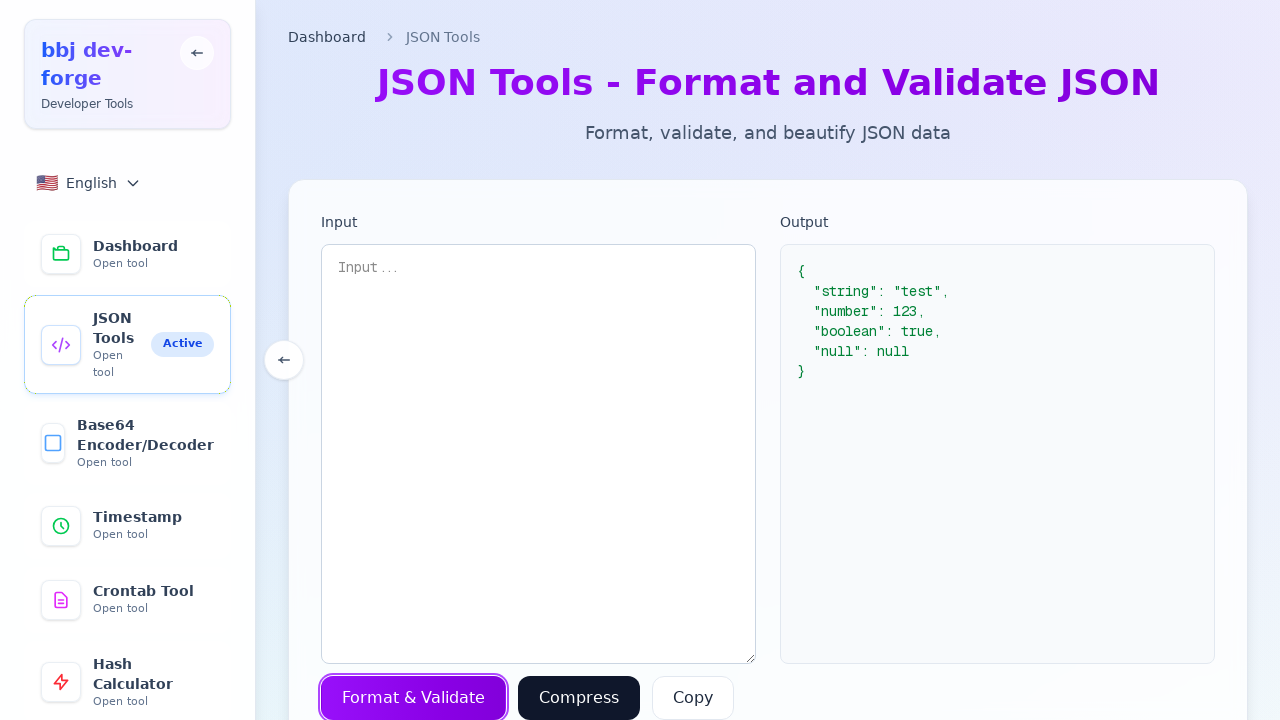

Filled textarea with unicode and special characters JSON on textarea
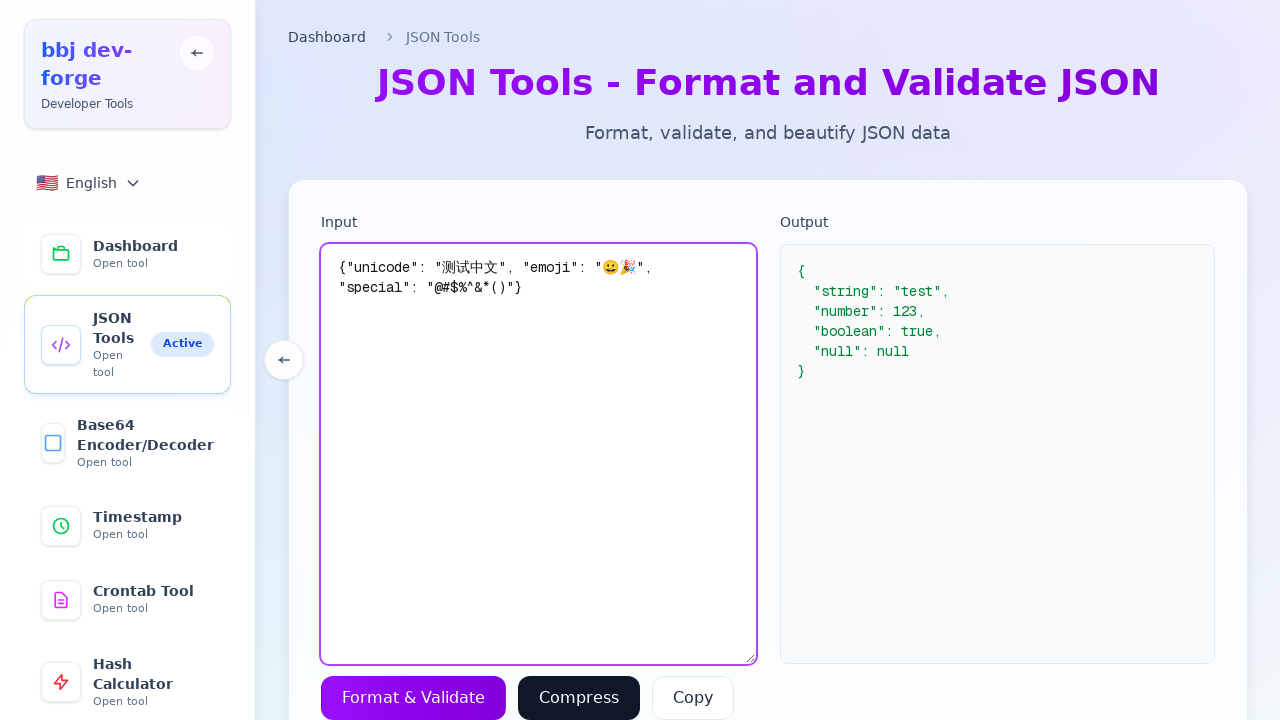

Clicked Format button for unicode test at (414, 698) on button >> internal:has-text="Format"i
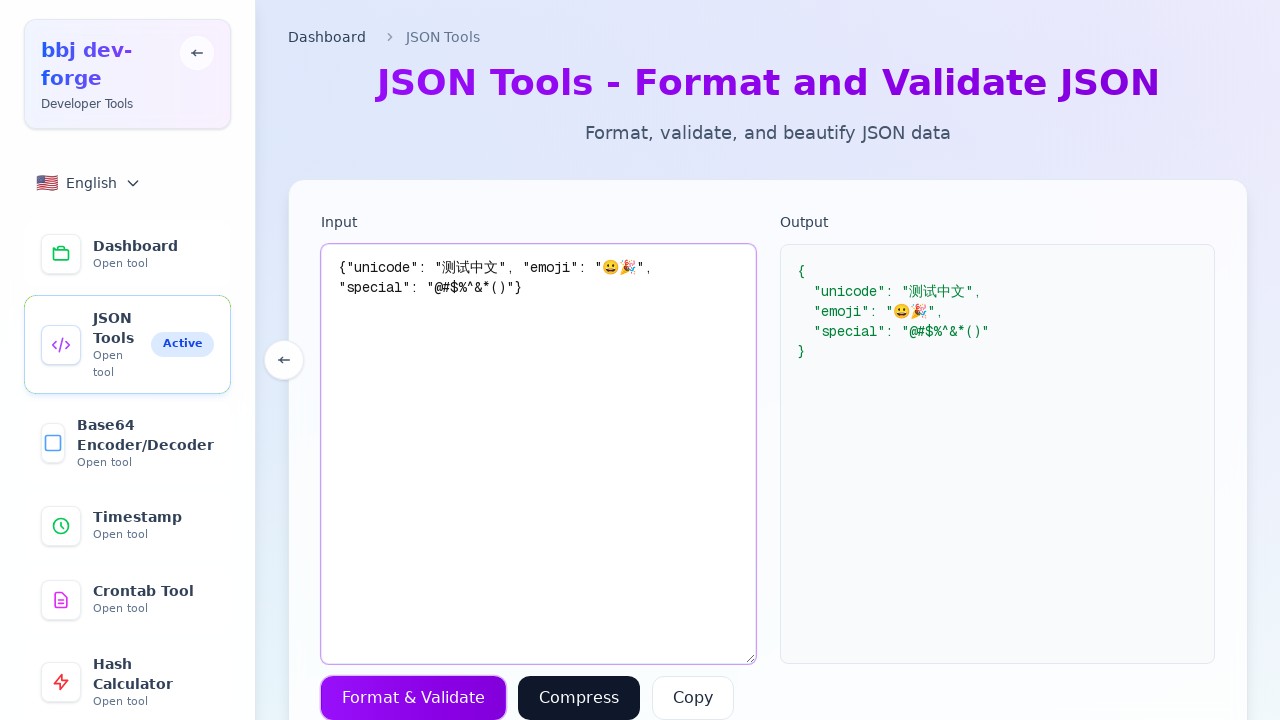

Waited for unicode formatting to complete
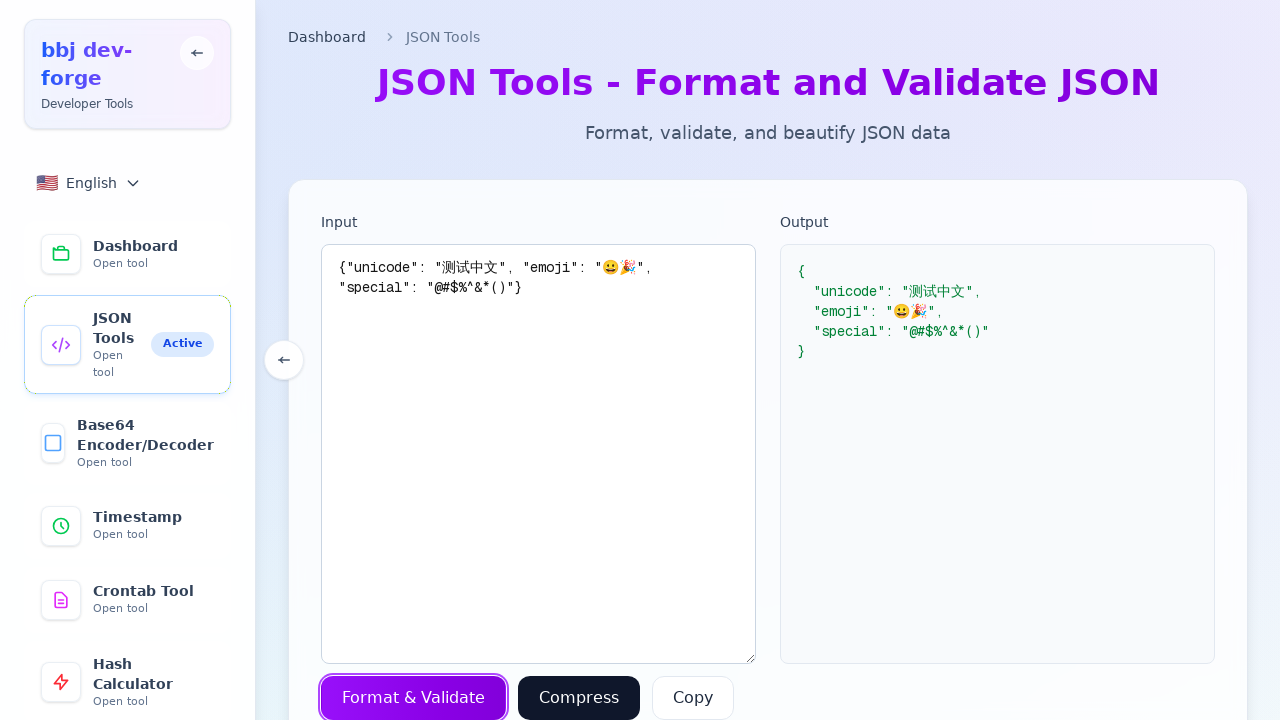

Retrieved formatted result for unicode test
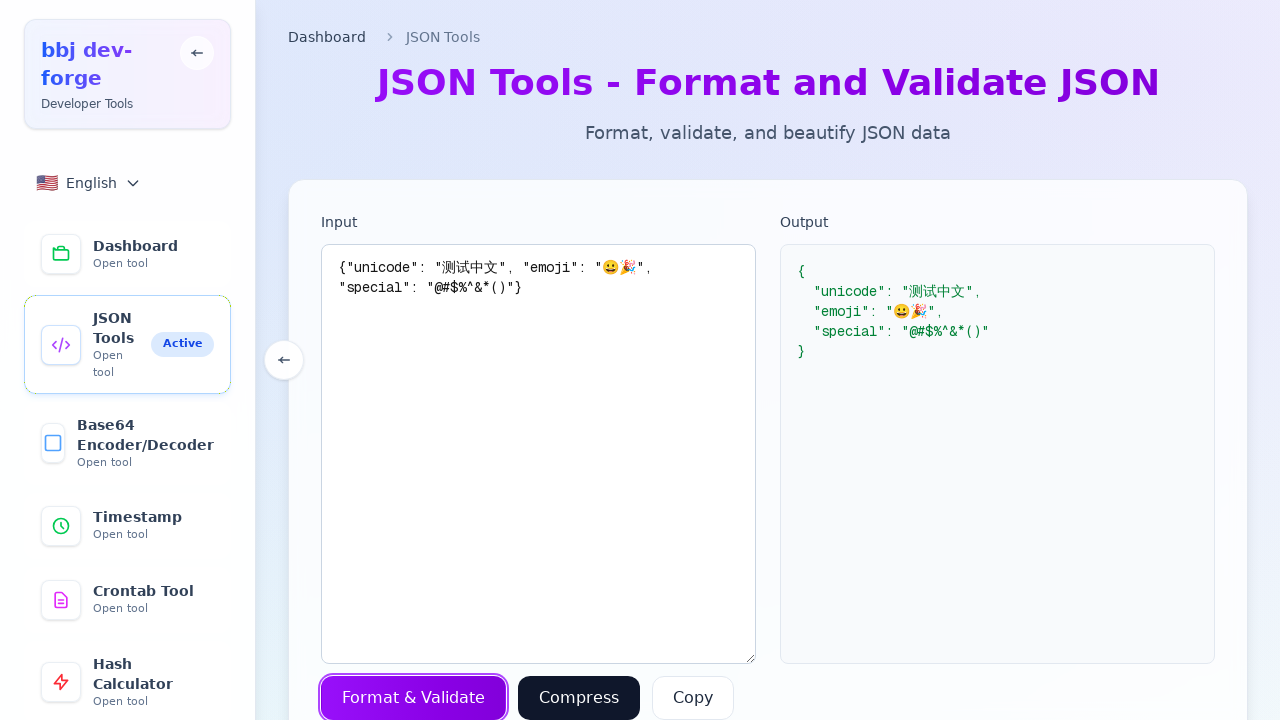

Verified Chinese characters correctly formatted
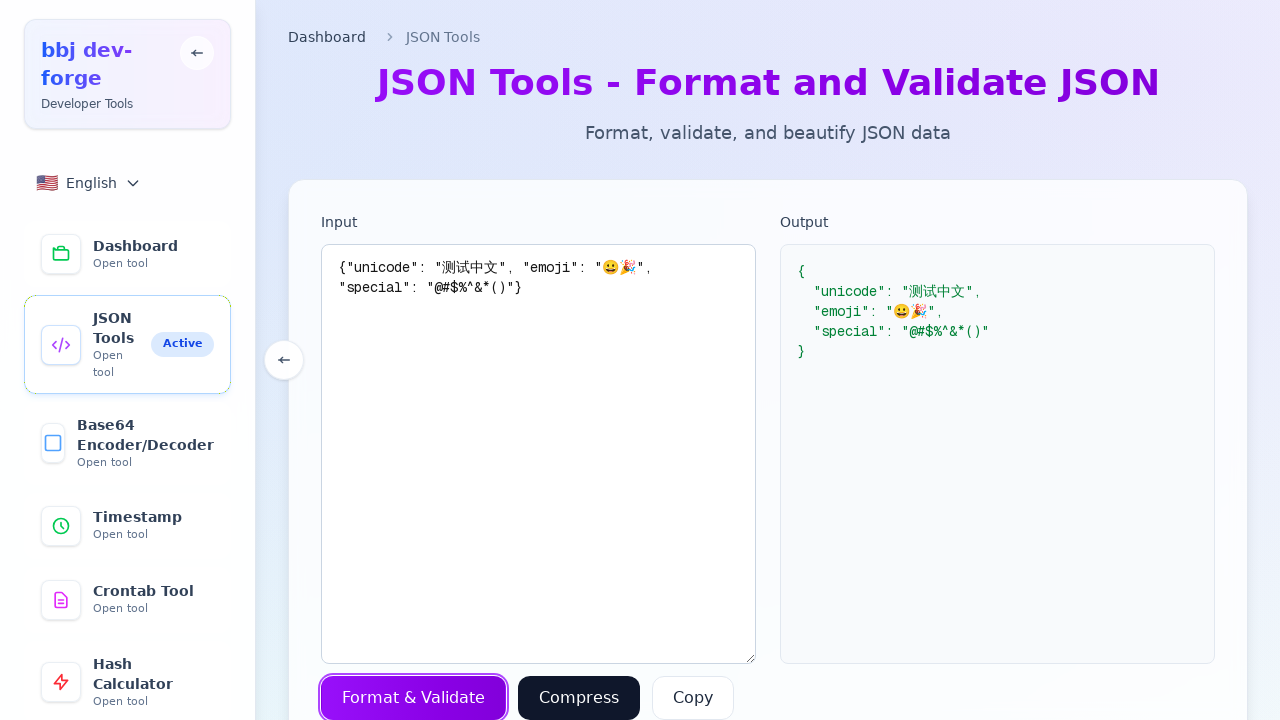

Cleared textarea for nested structures test on textarea
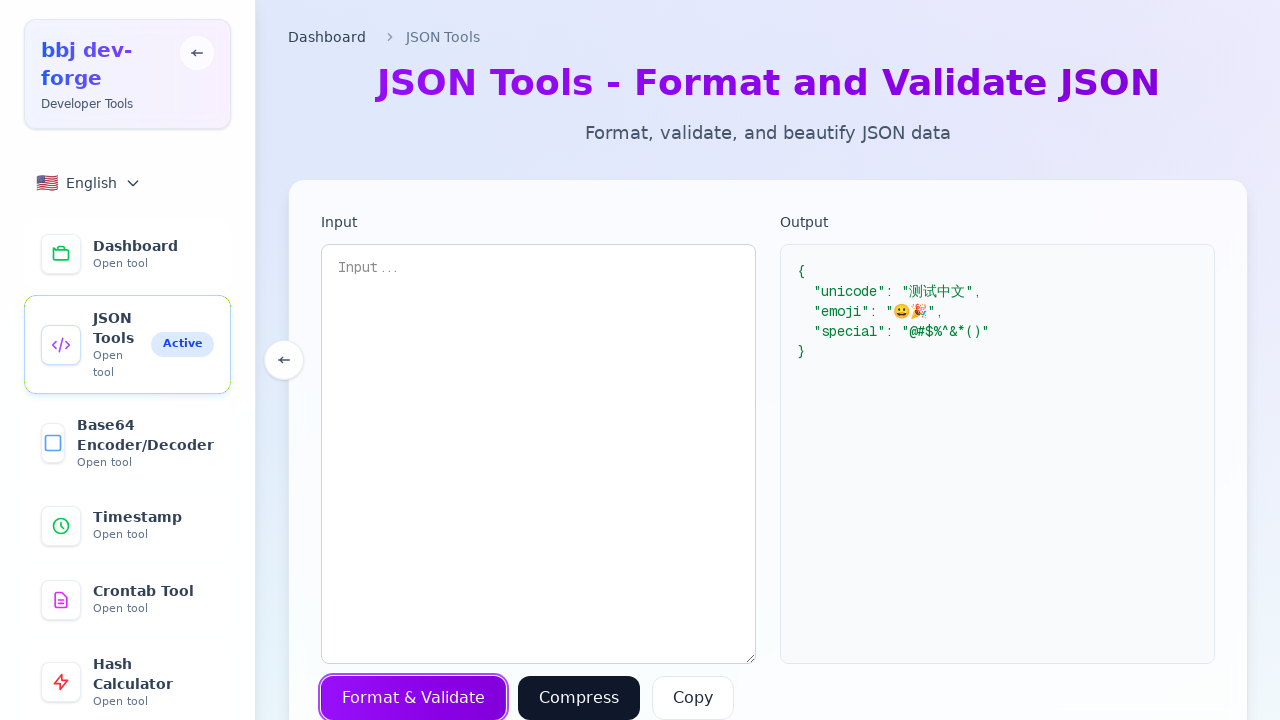

Filled textarea with nested structures JSON on textarea
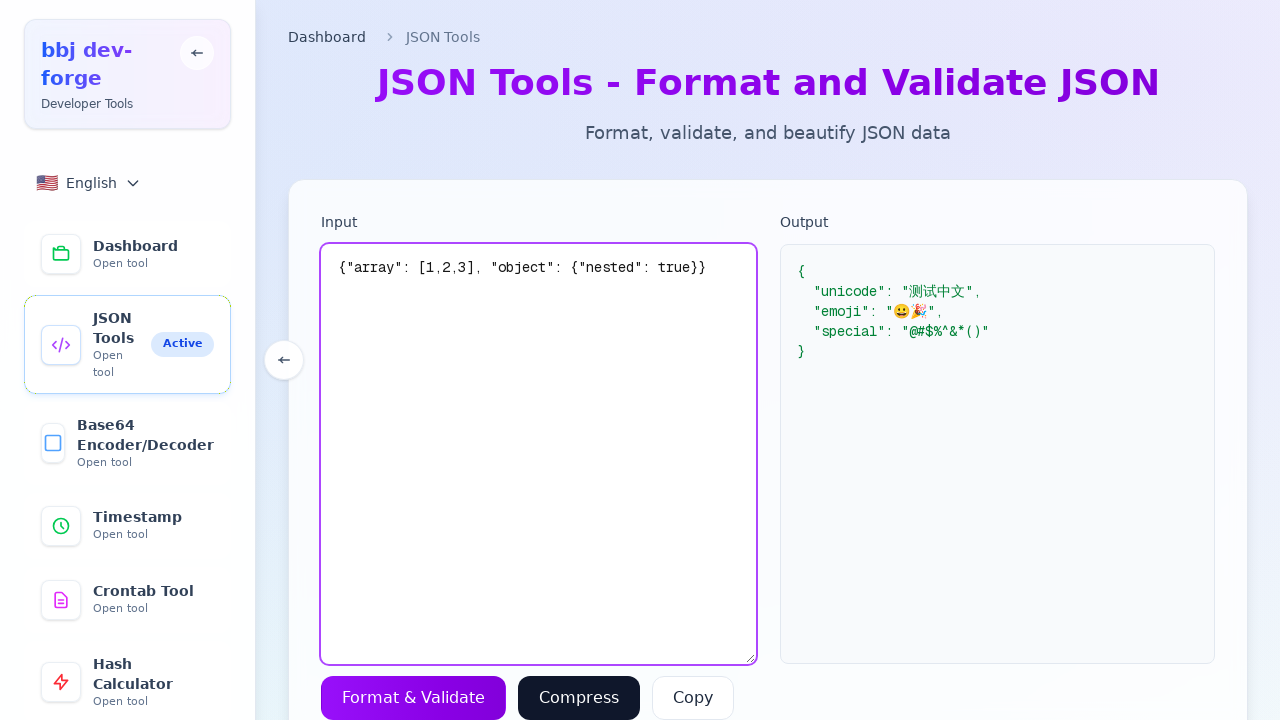

Clicked Format button for nested structures test at (414, 698) on button >> internal:has-text="Format"i
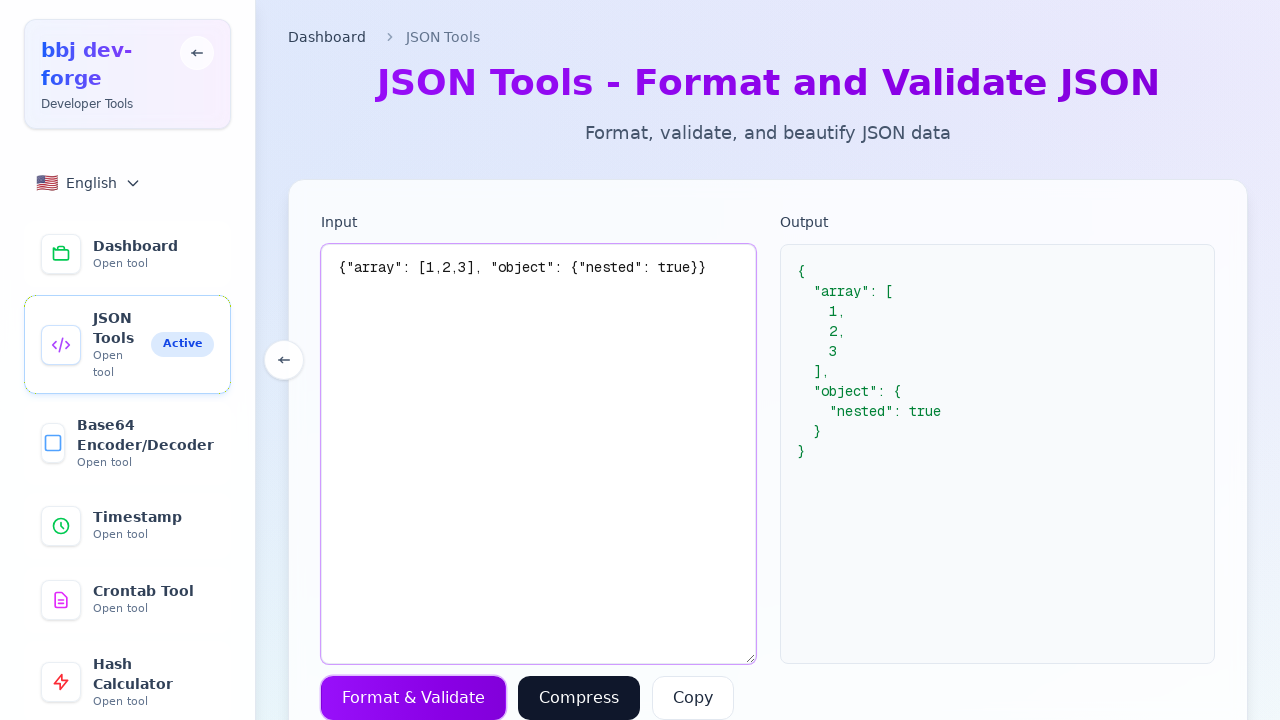

Waited for nested structures formatting to complete
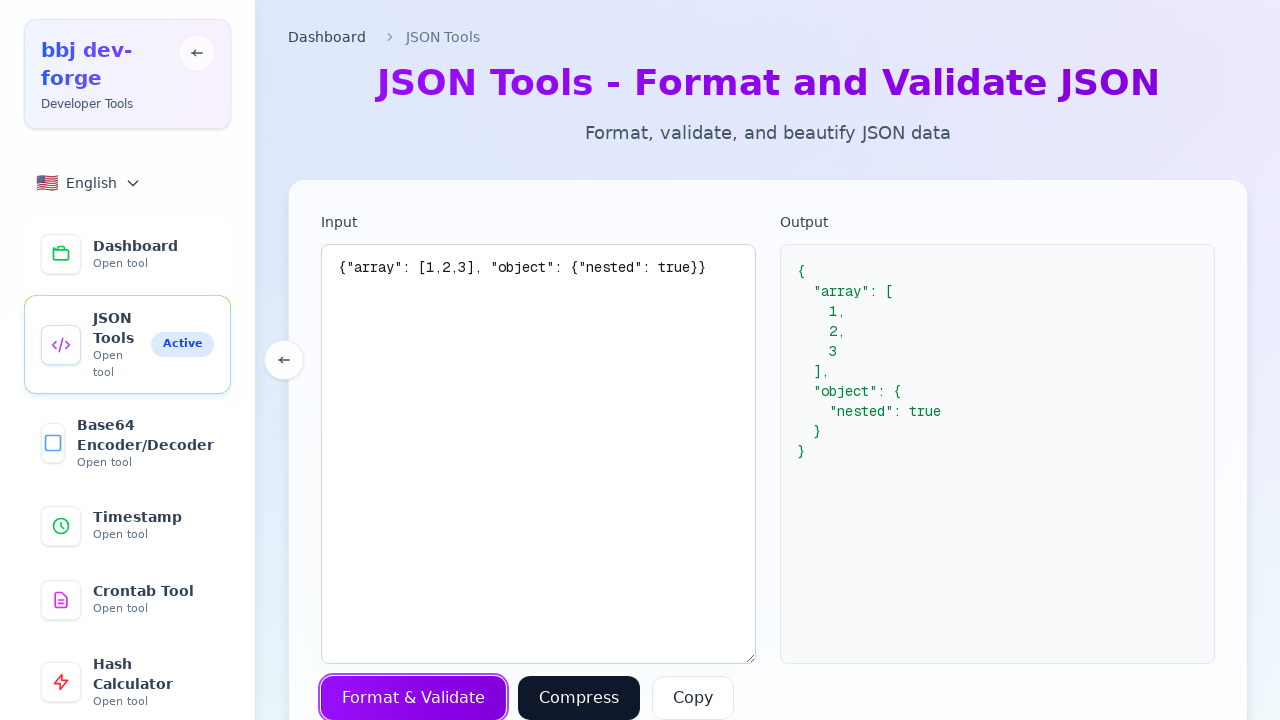

Cleared textarea for large numbers and floats test on textarea
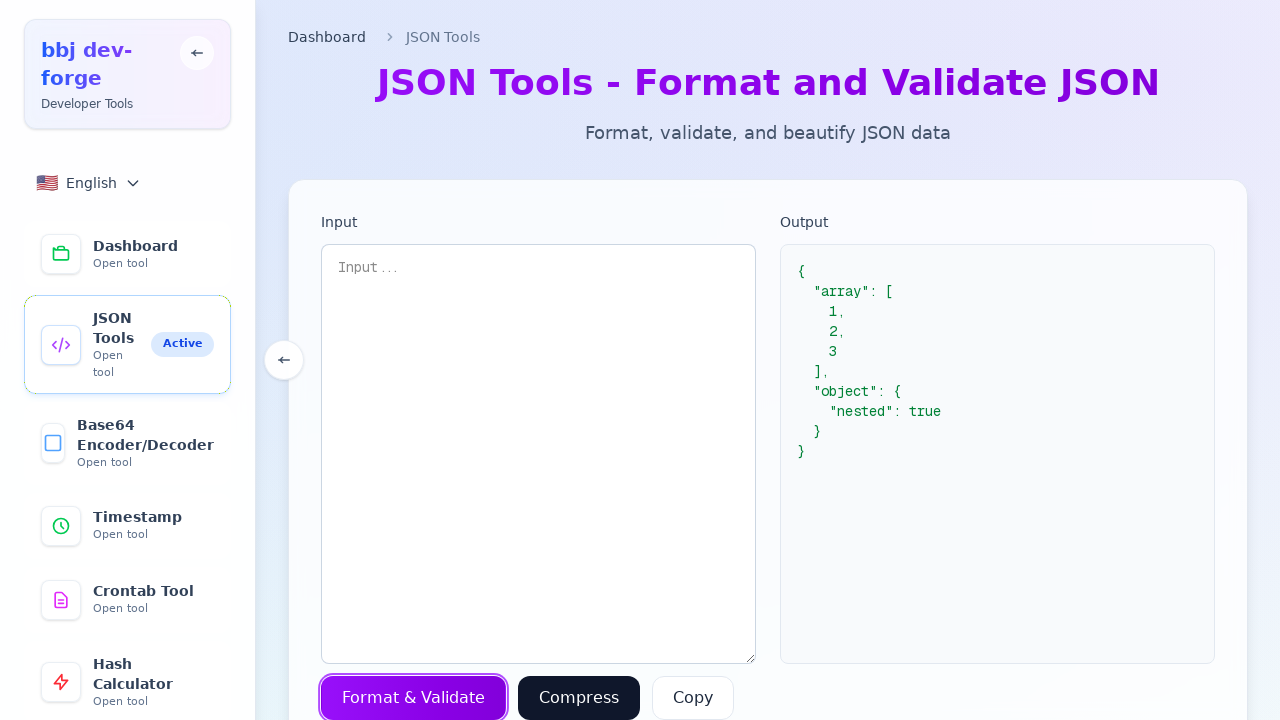

Filled textarea with large numbers and floats JSON on textarea
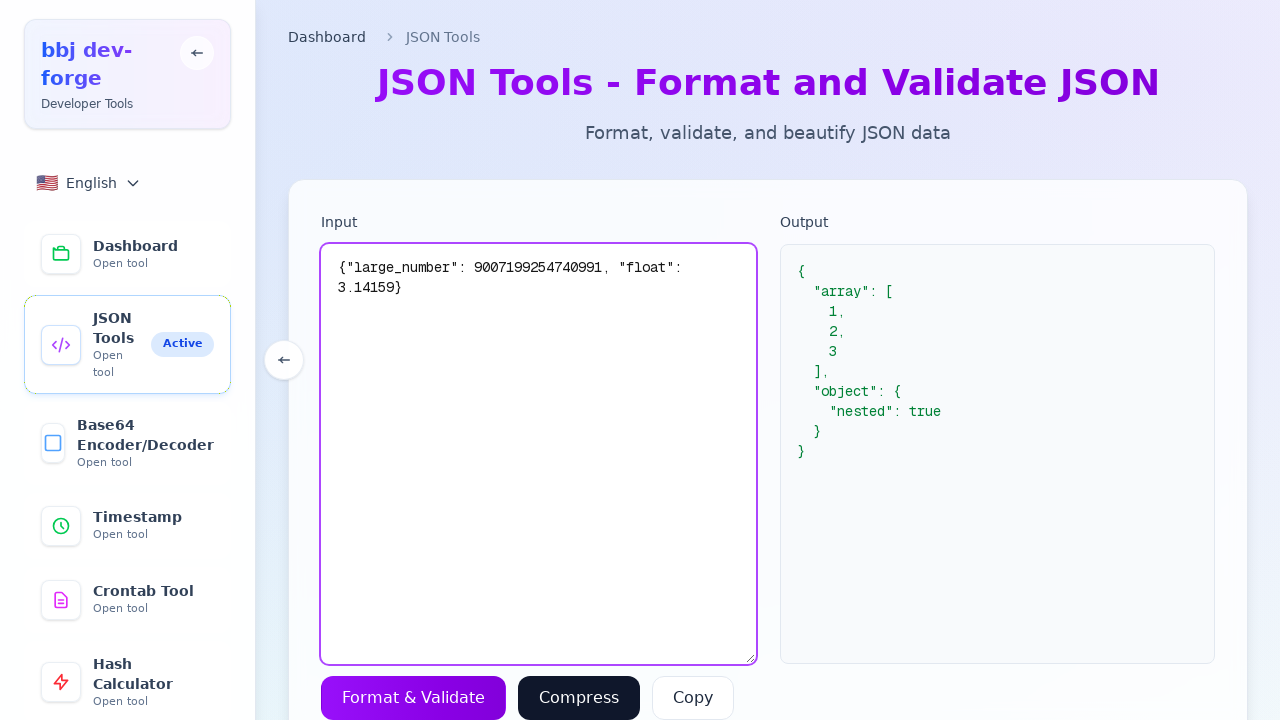

Clicked Format button for large numbers test at (414, 698) on button >> internal:has-text="Format"i
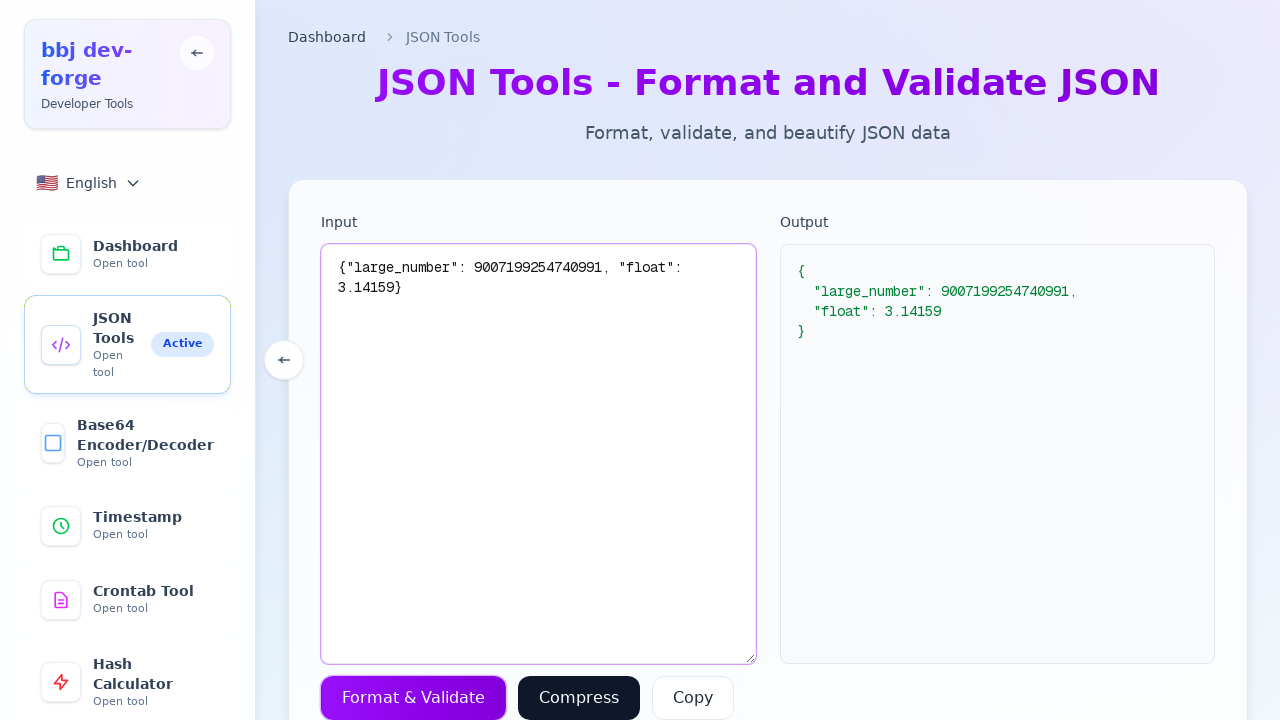

Waited for large numbers formatting to complete
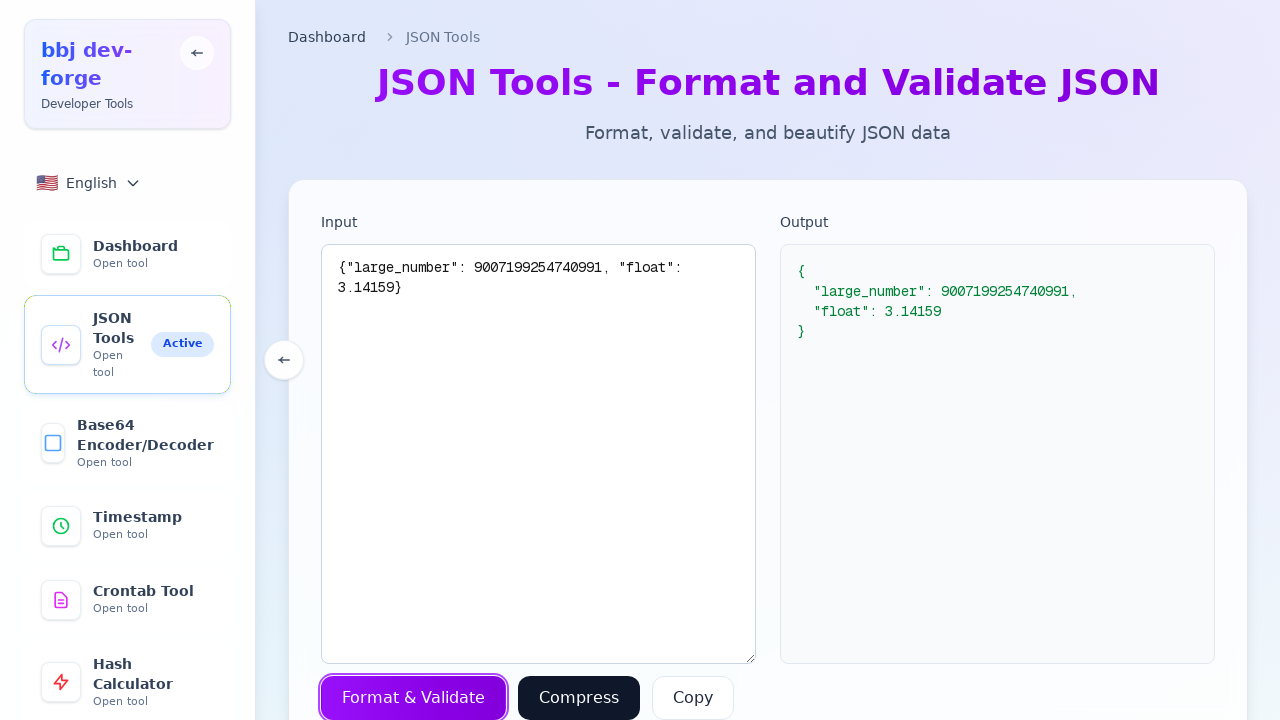

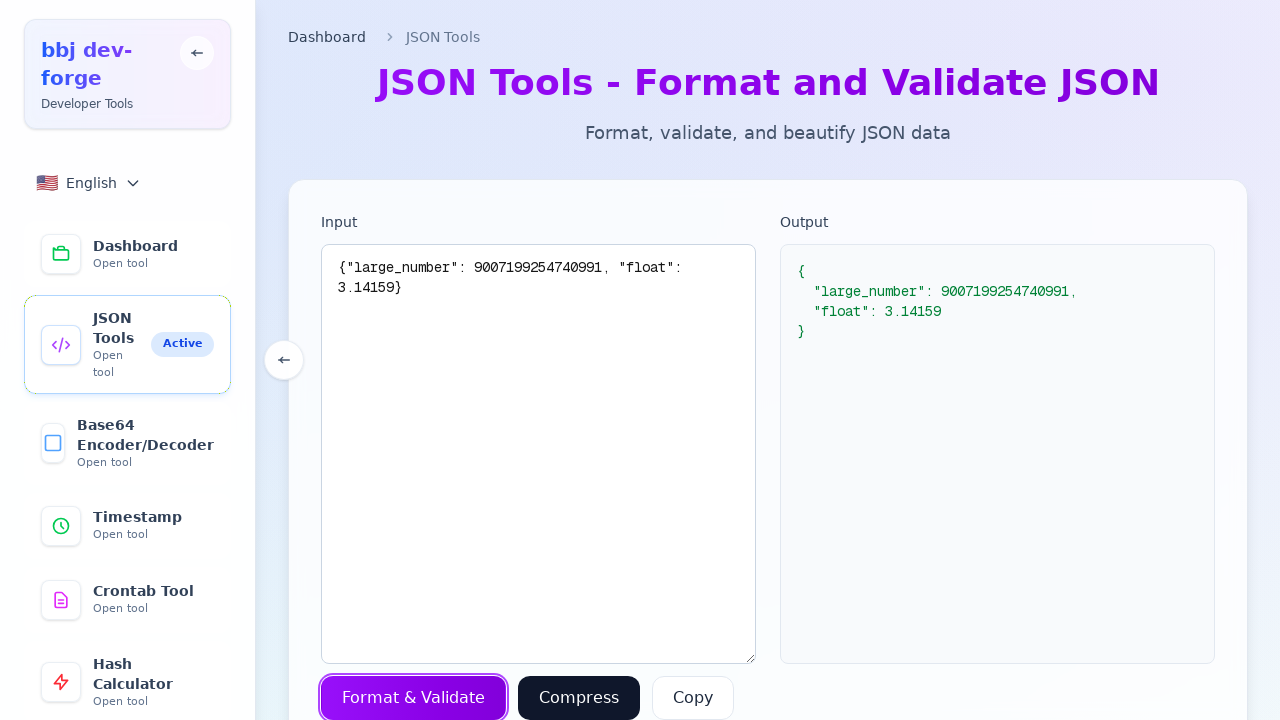